Tests the "Remember Me" checkbox functionality by clicking it and verifying it becomes selected

Starting URL: https://login.salesforce.com/?locale=eu

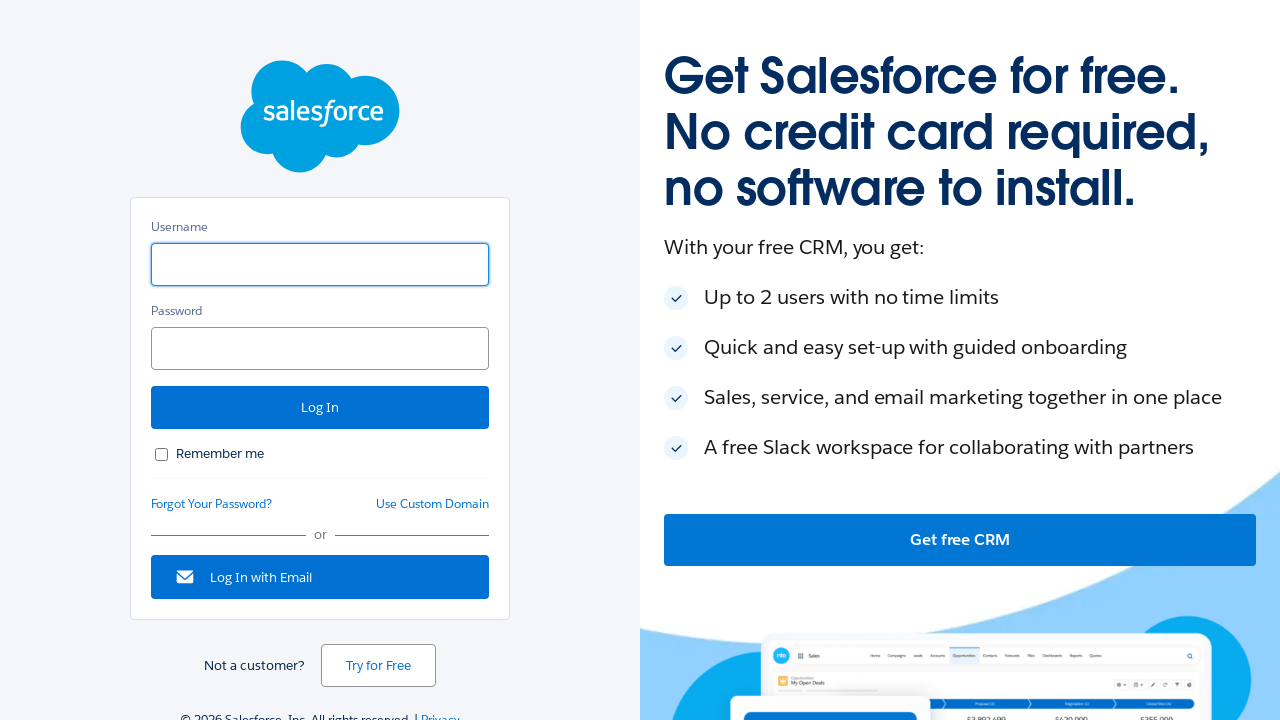

Clicked the Remember Me checkbox at (162, 454) on #rememberUn
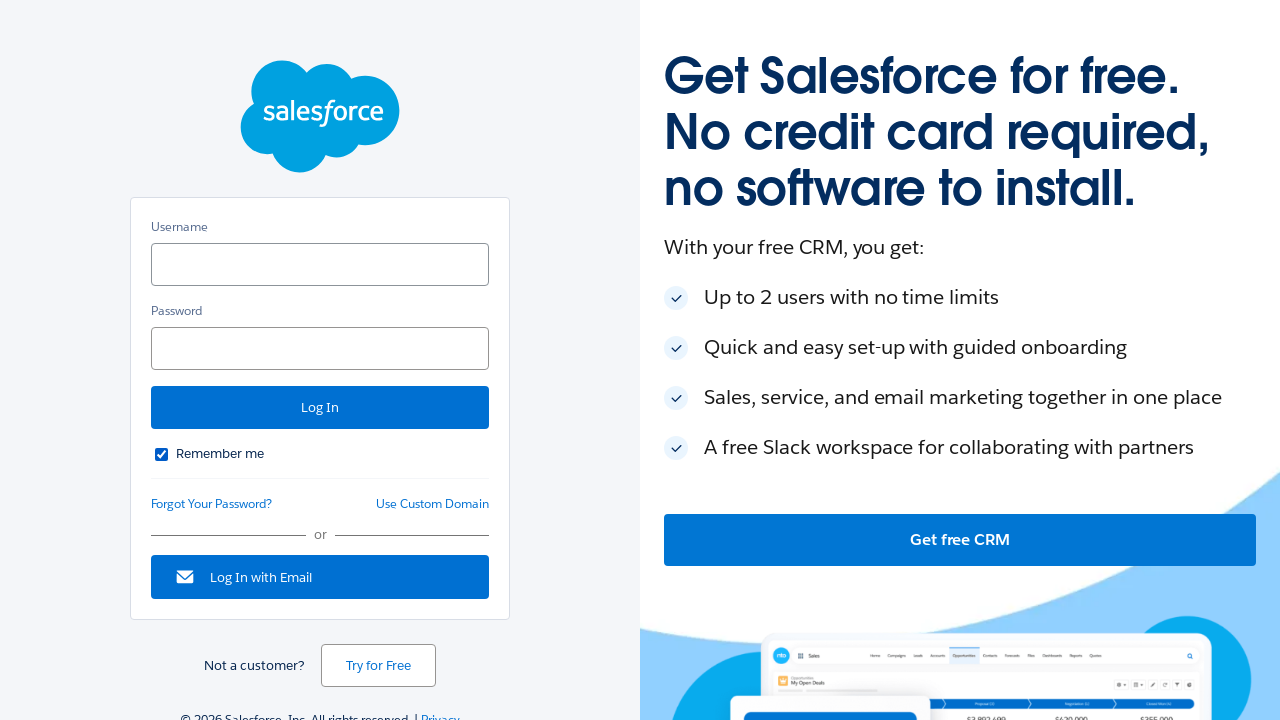

Verified Remember Me checkbox is selected
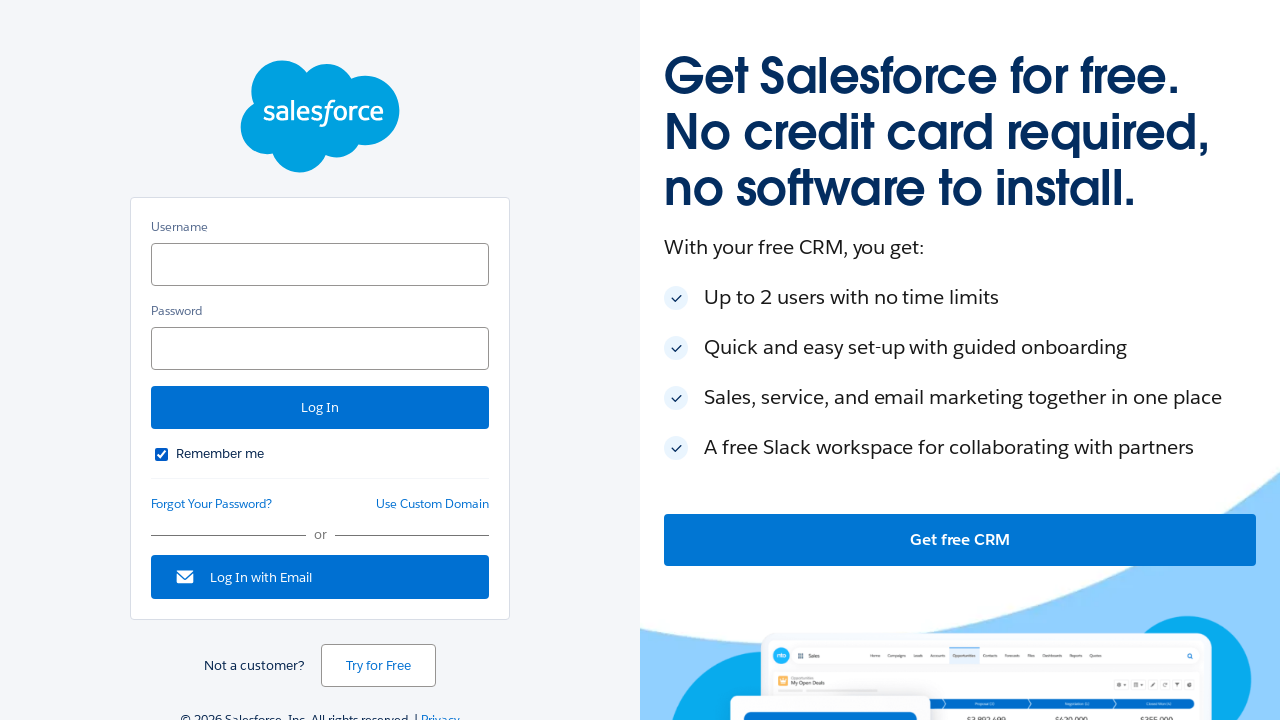

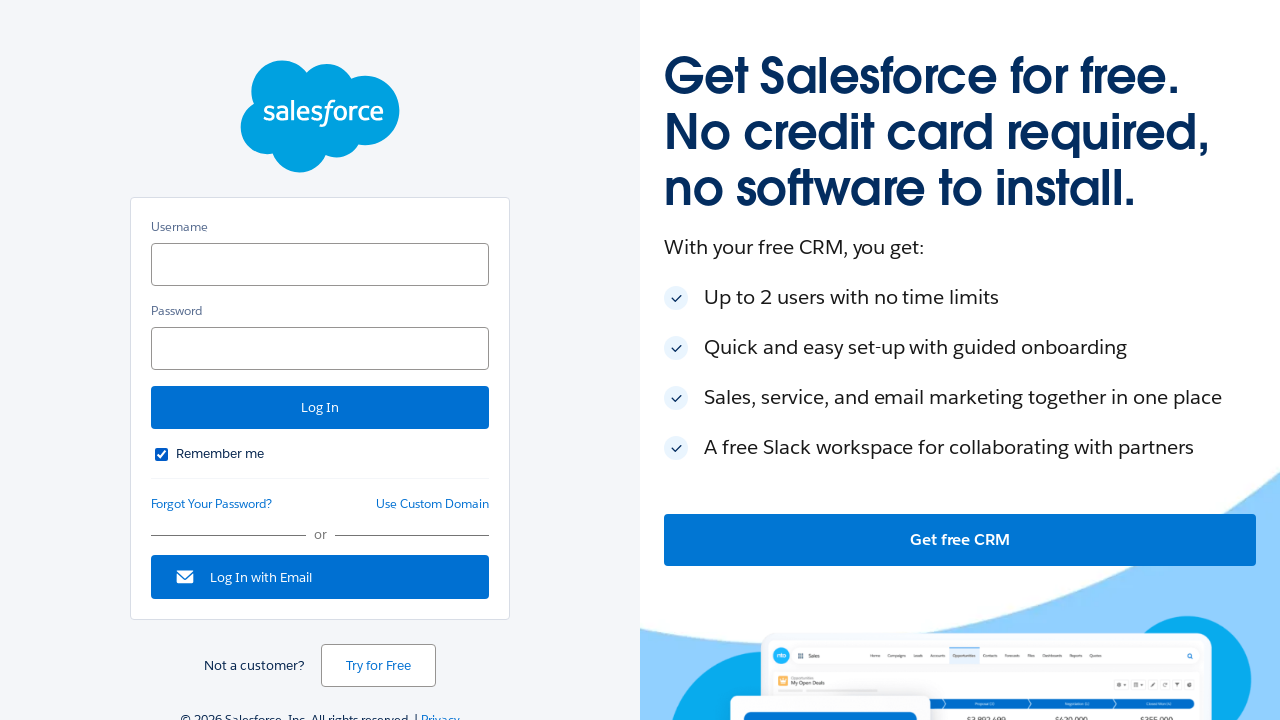